Tests a math calculation form by extracting two numbers, calculating their sum, selecting the result from a dropdown, and submitting the form

Starting URL: http://suninjuly.github.io/selects2.html

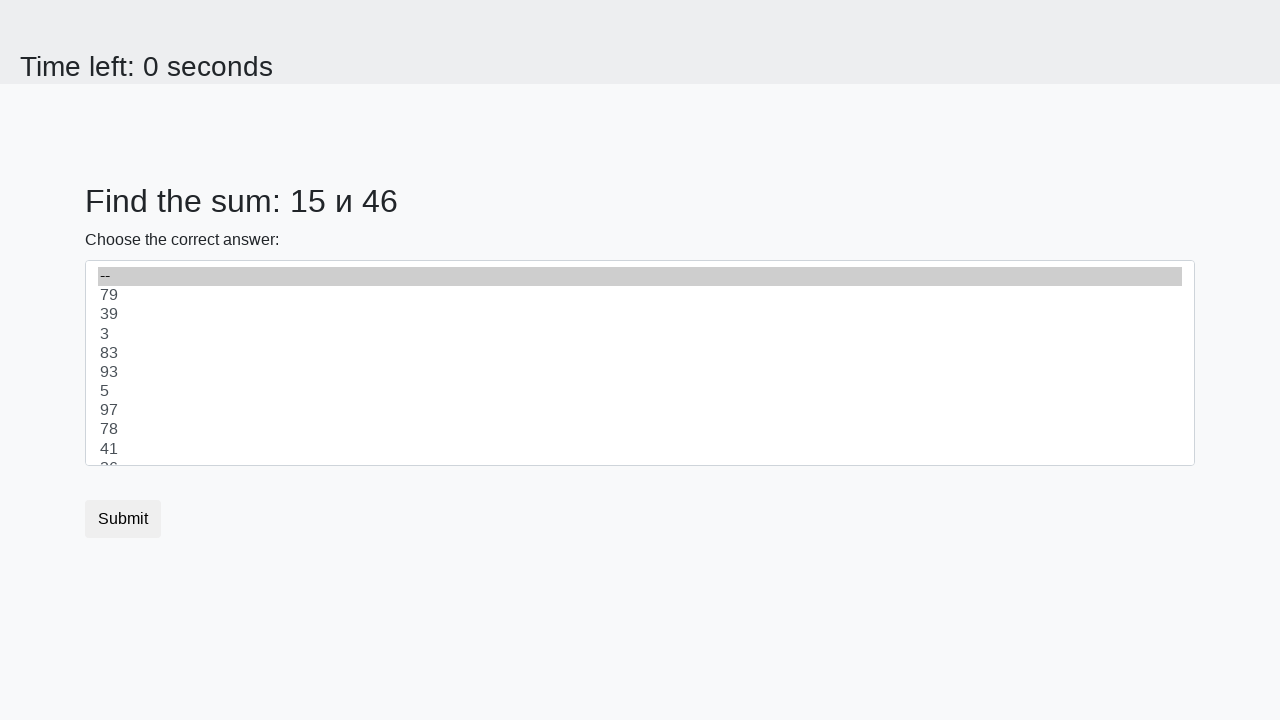

Located first number element (#num1)
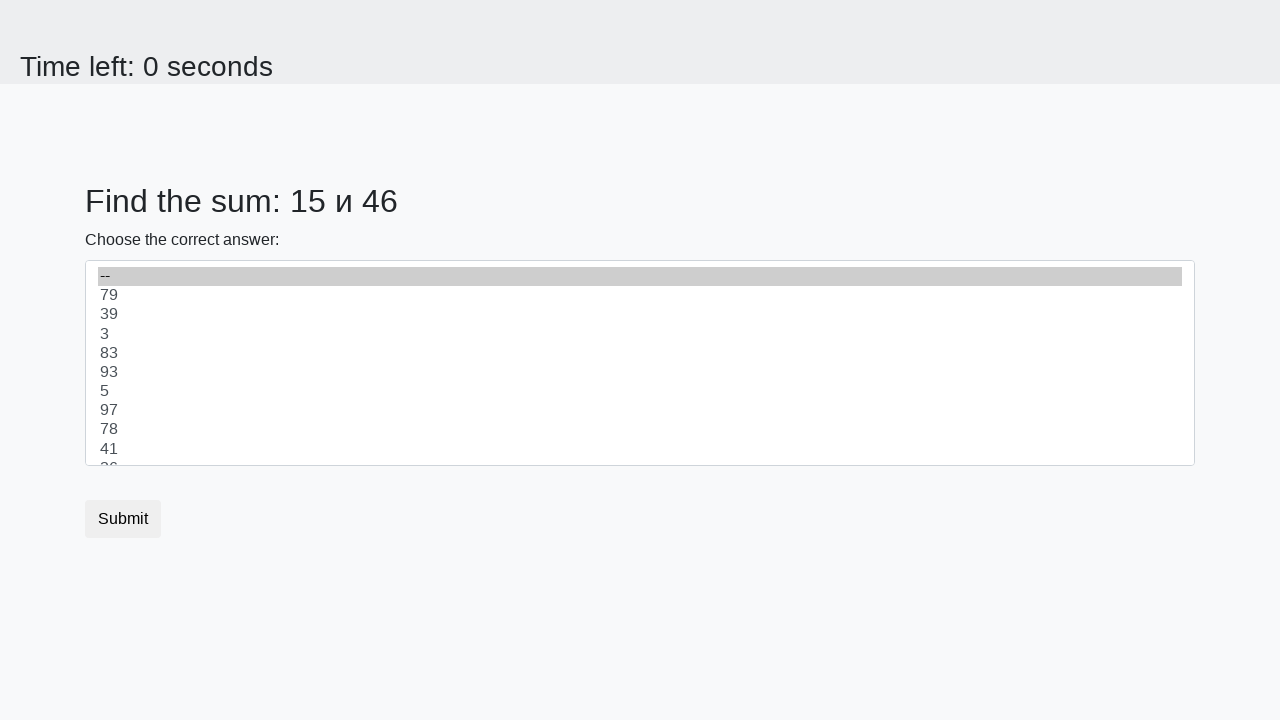

Located second number element (#num2)
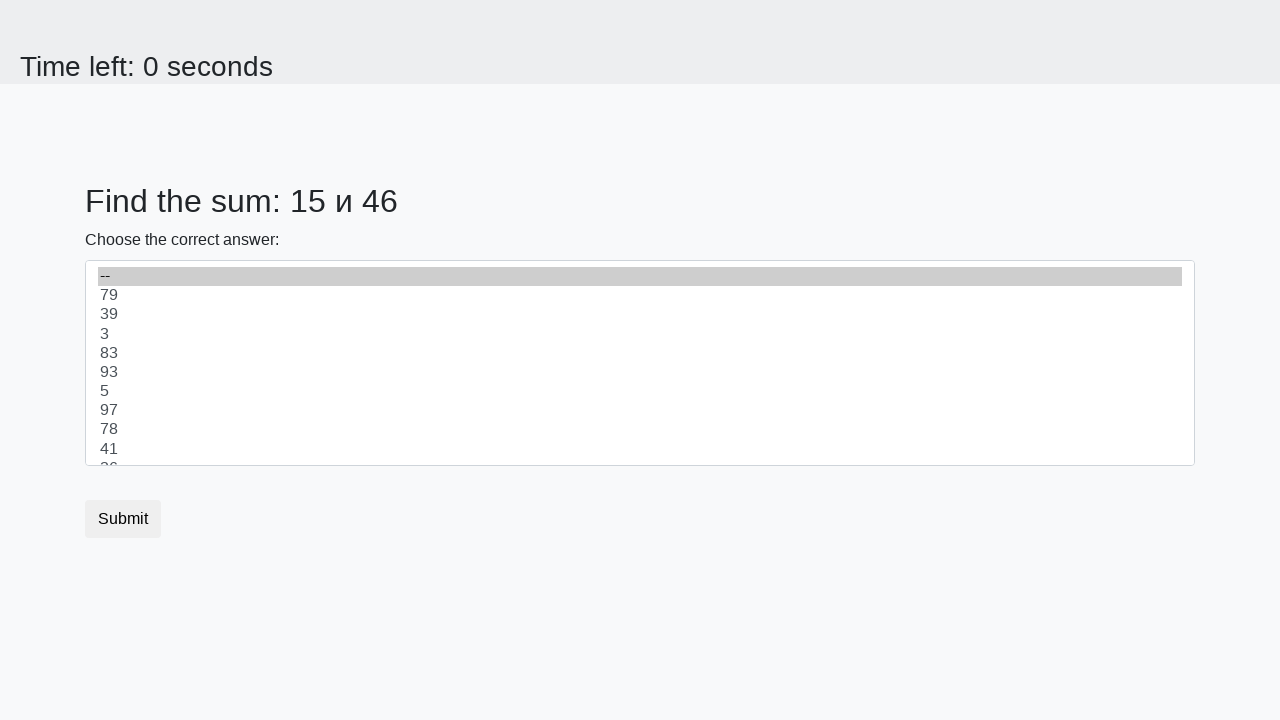

Extracted first number: 15
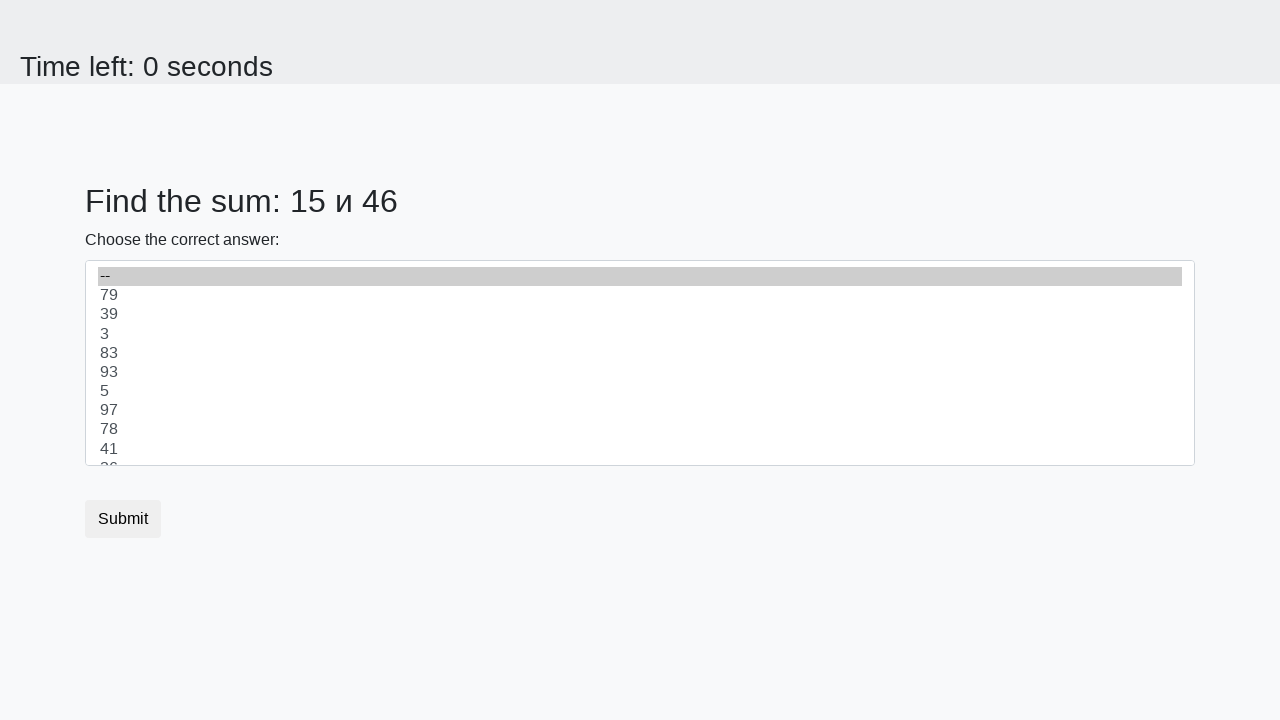

Extracted second number: 46
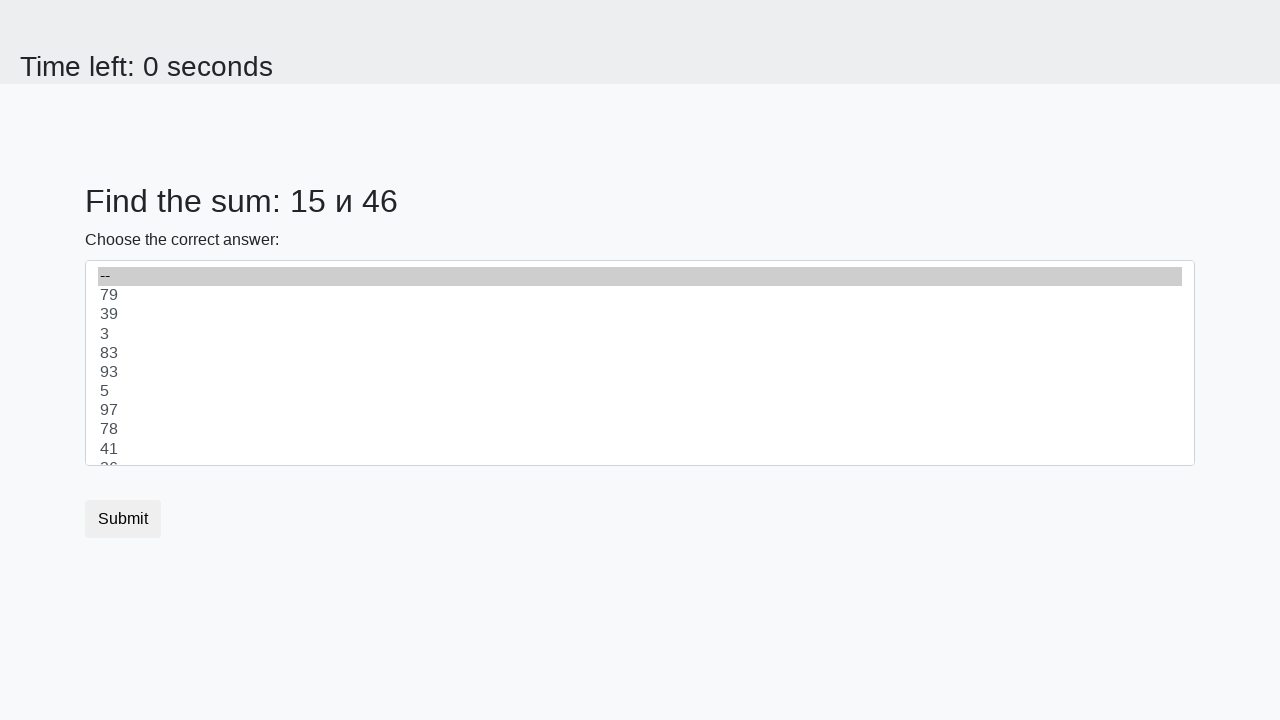

Calculated sum of 15 + 46 = 61
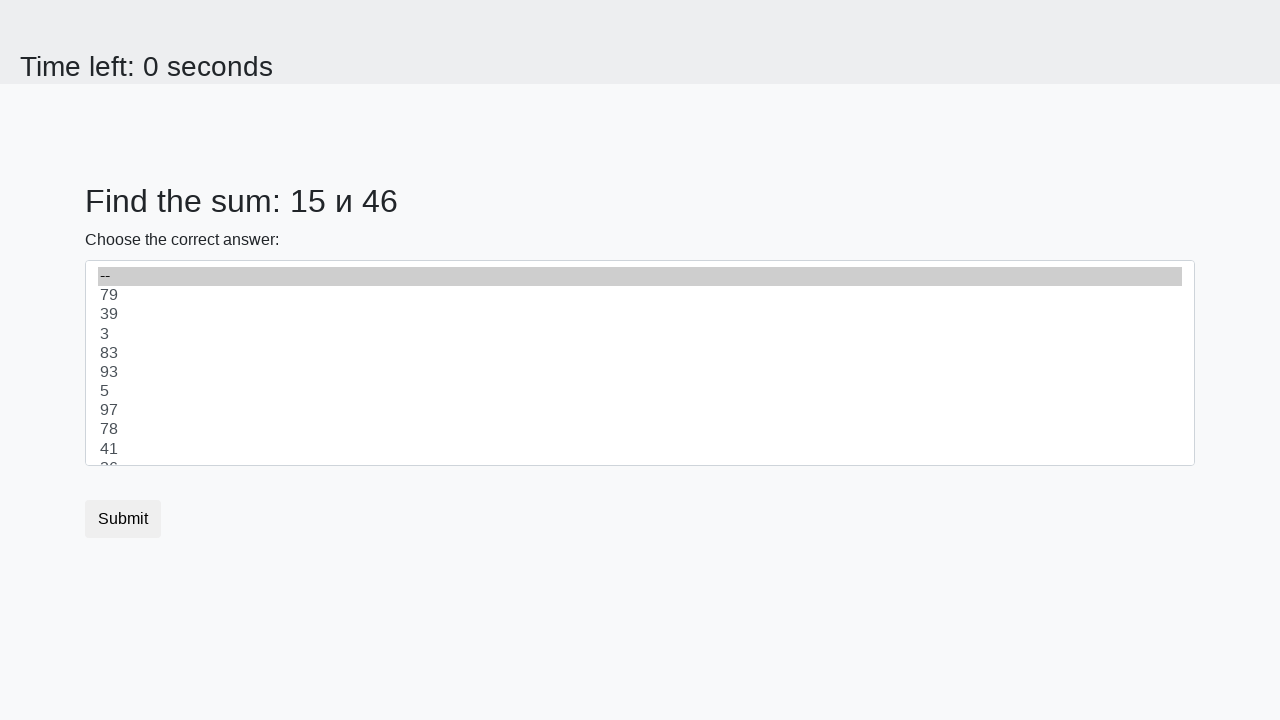

Selected '61' from dropdown on #dropdown
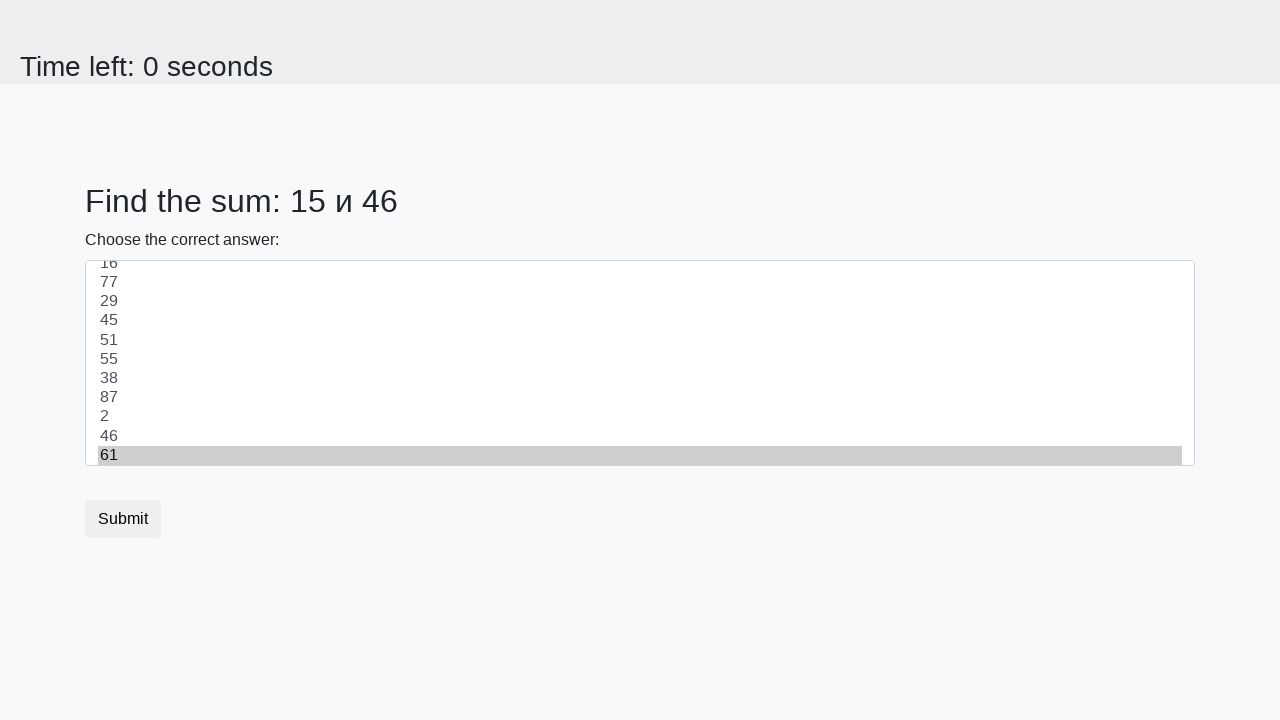

Clicked submit button at (123, 519) on button.btn
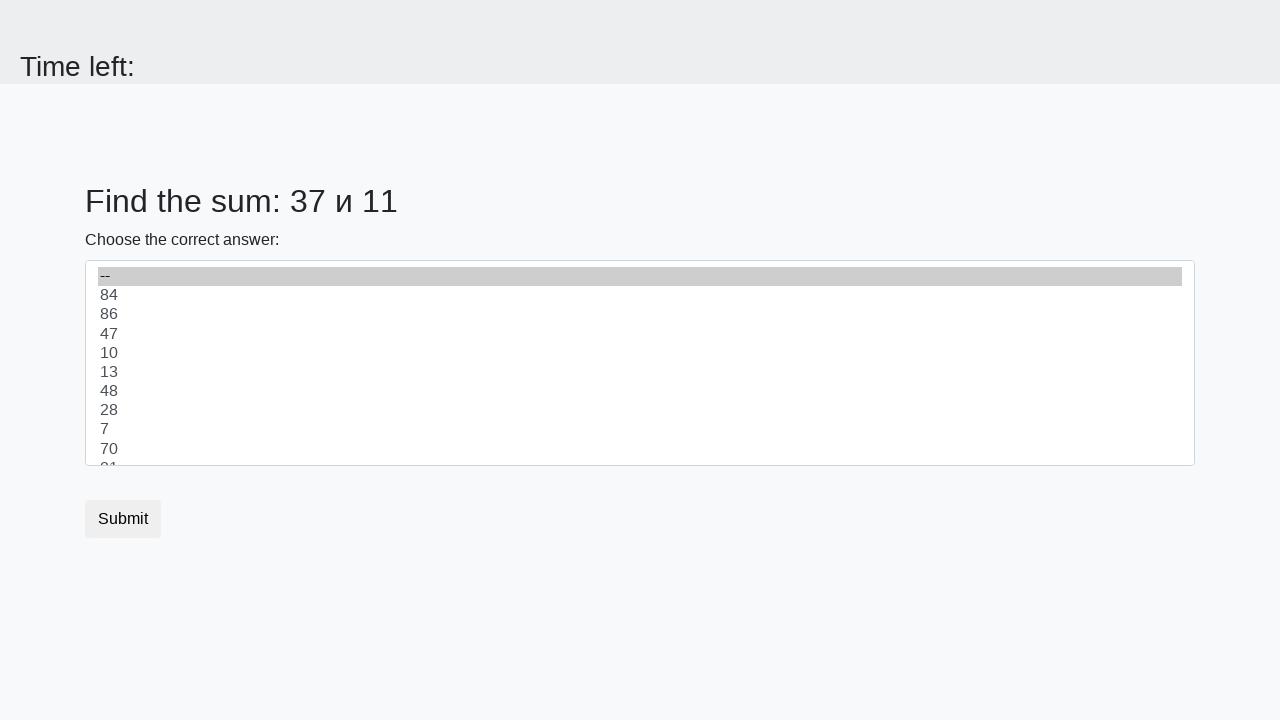

Set up dialog handler to accept alerts
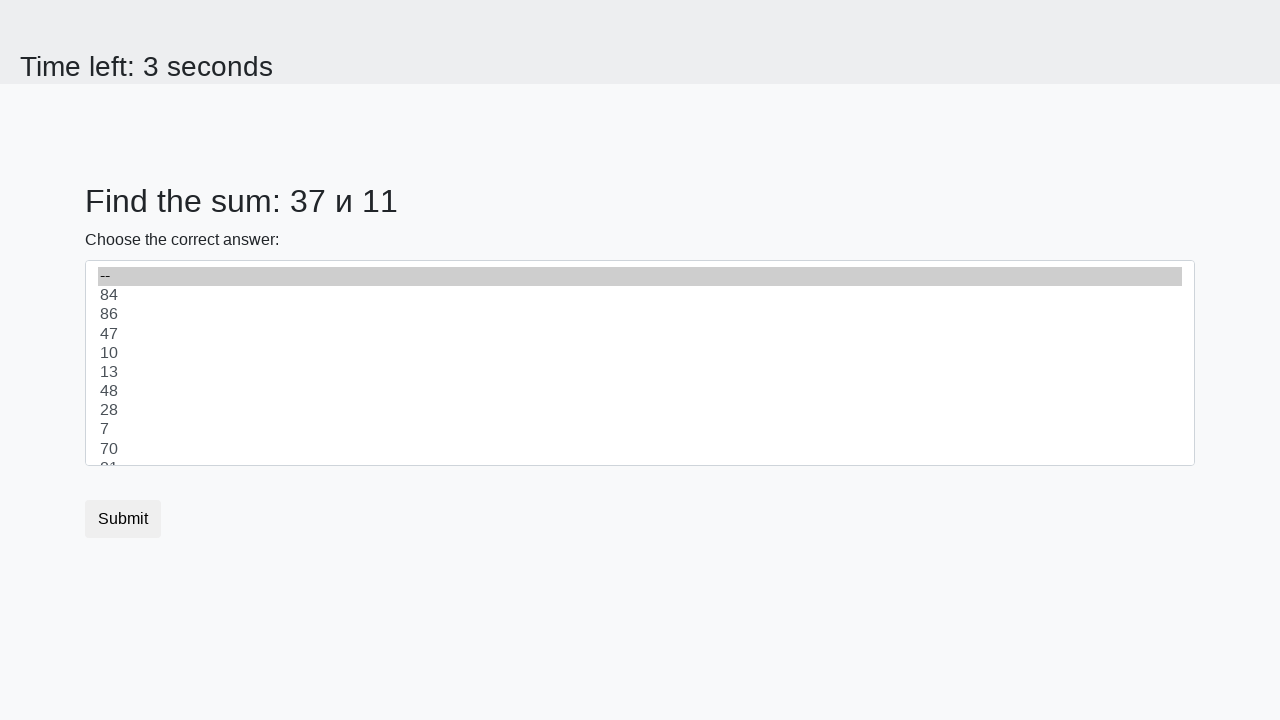

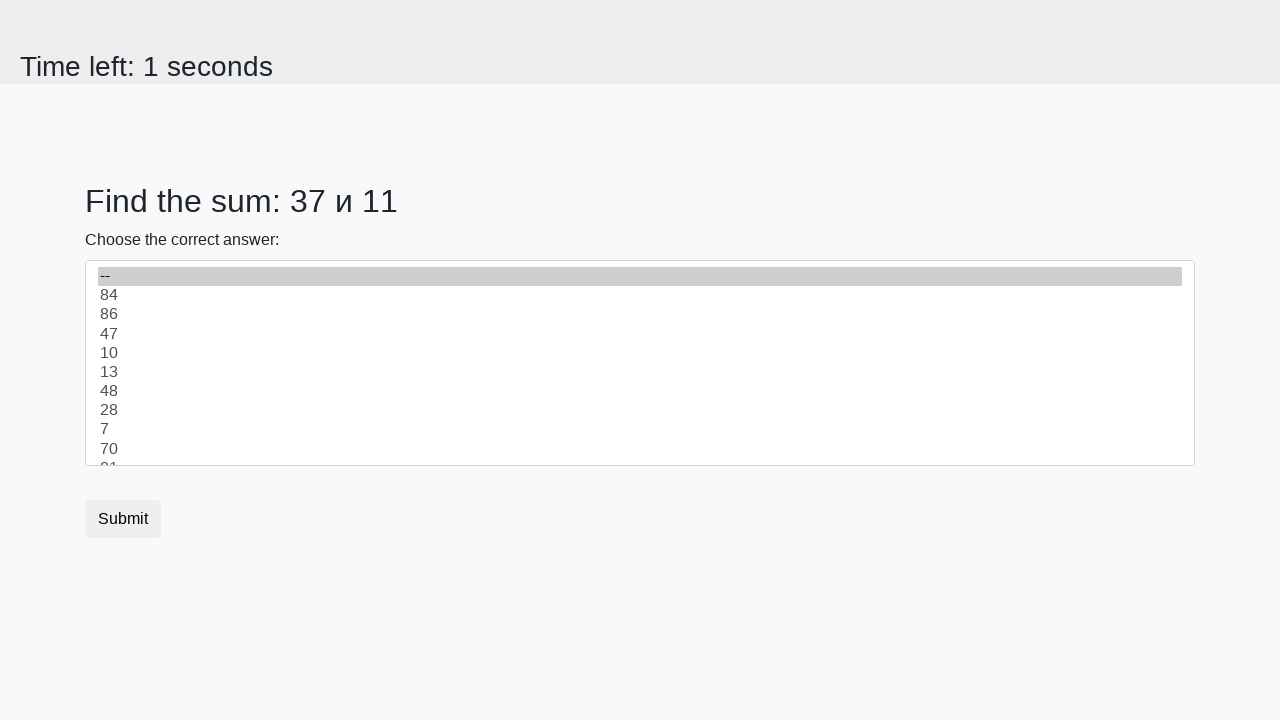